Tests clicking the adder button with implicit wait configured, then finding the dynamically added element and verifying its class

Starting URL: https://www.selenium.dev/selenium/web/dynamic.html

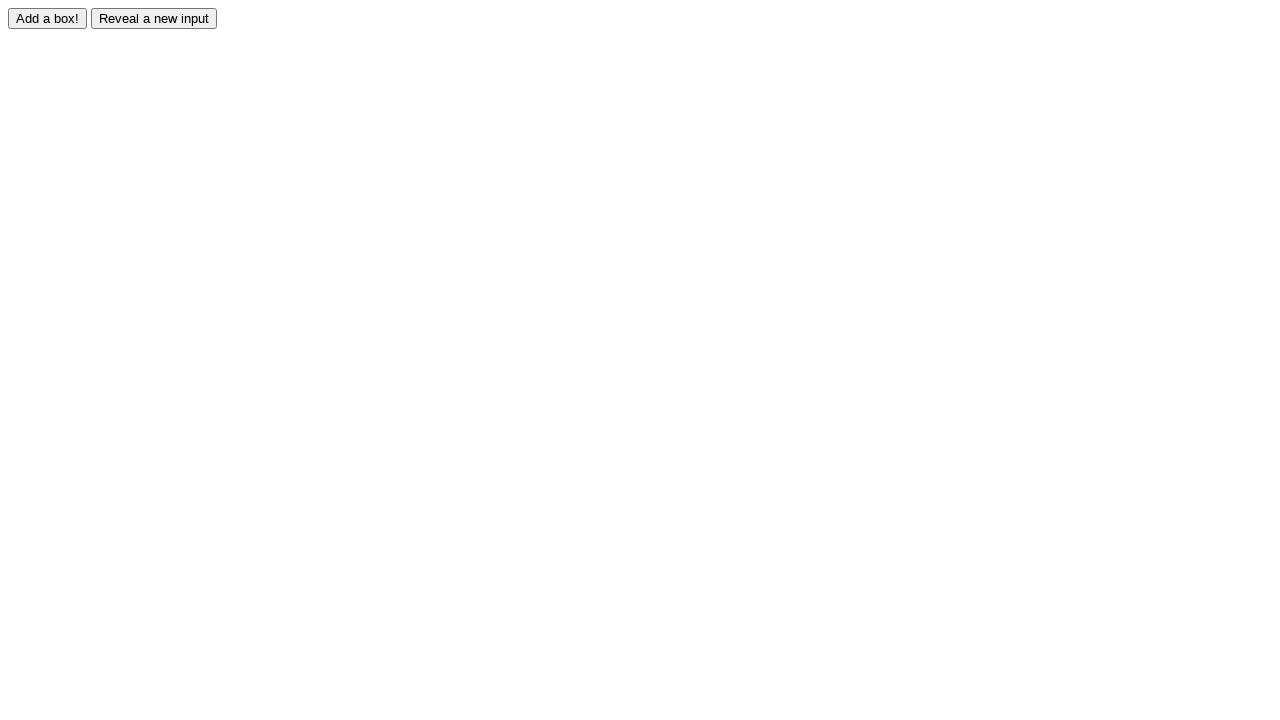

Navigated to dynamic.html test page
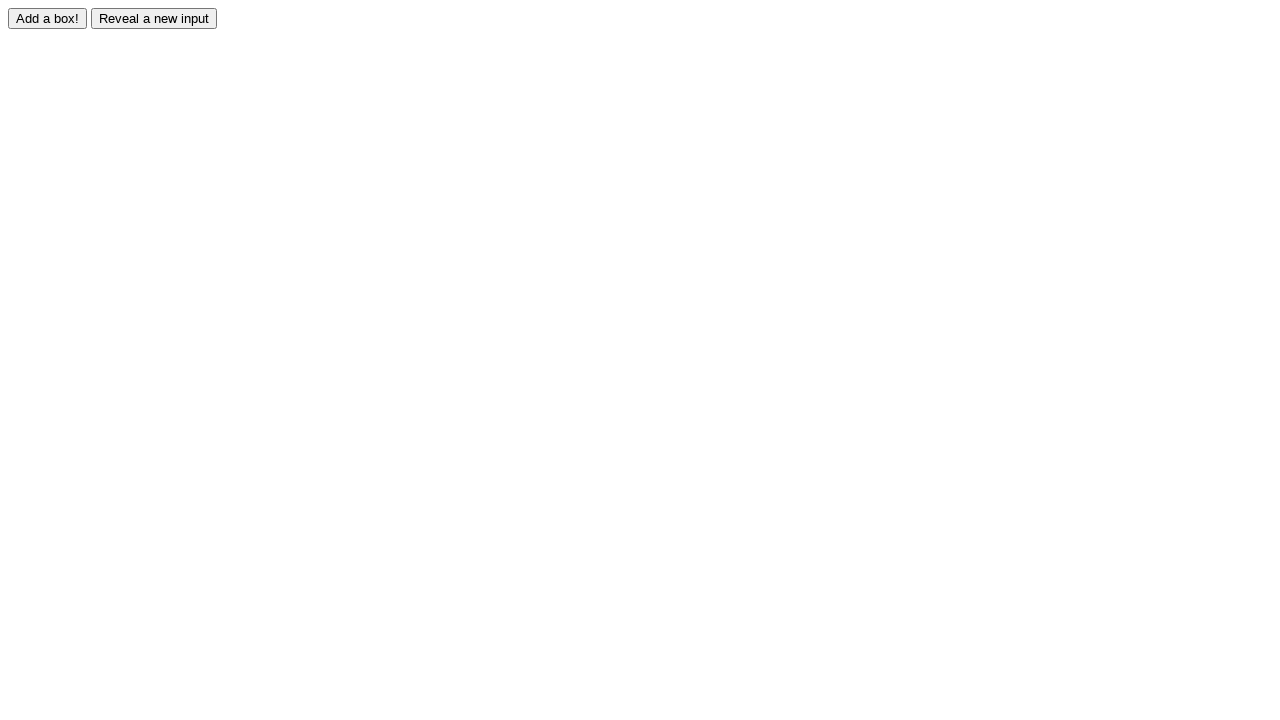

Clicked the adder button at (48, 18) on #adder
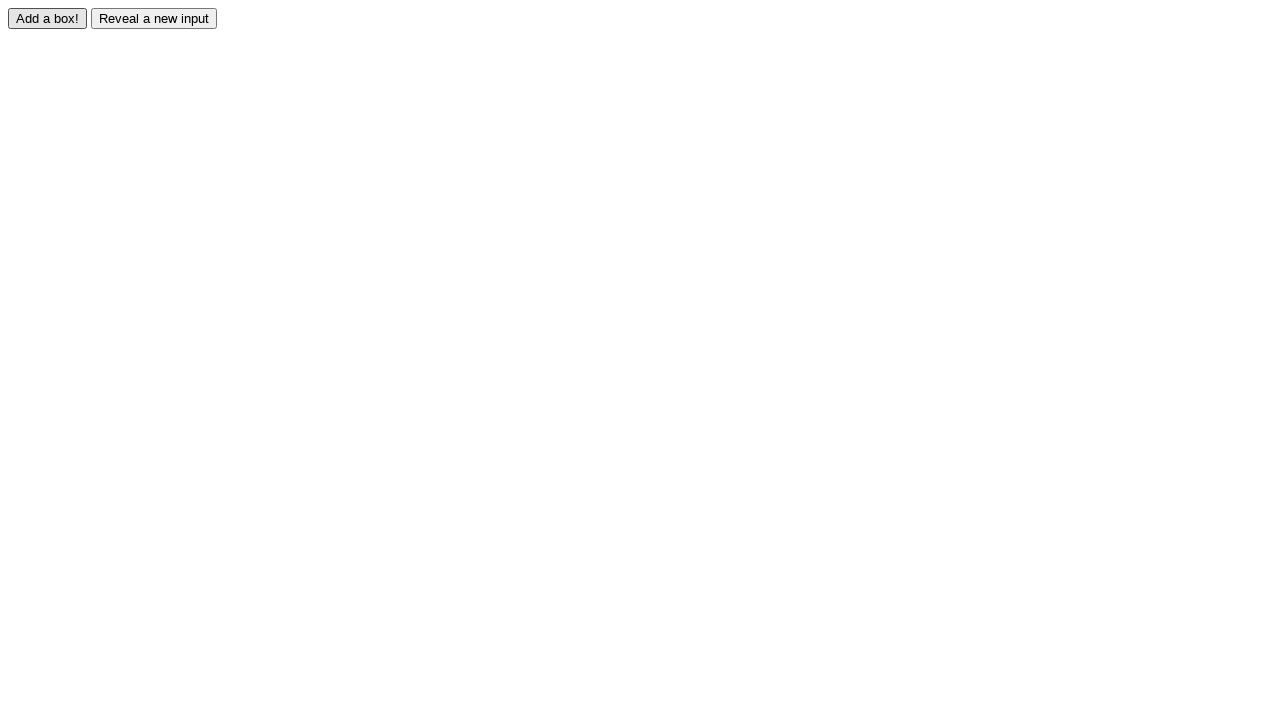

Waited for dynamically added element with id 'box0' to appear
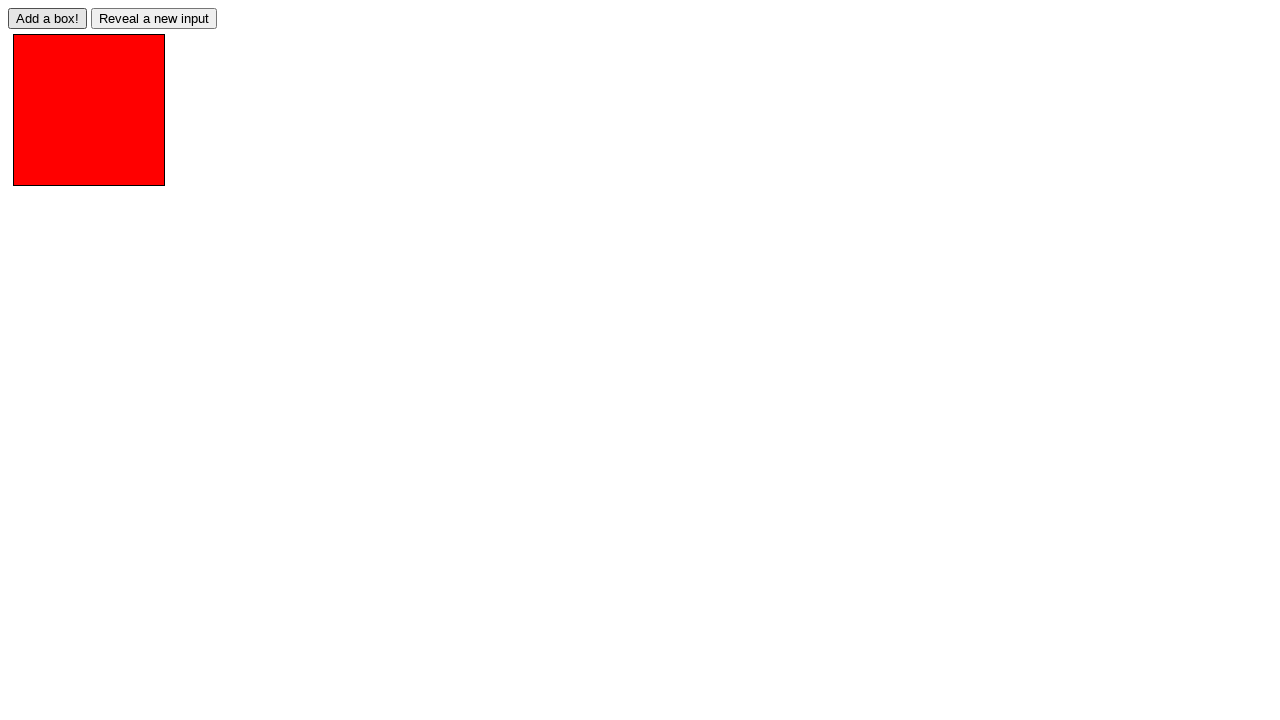

Located the dynamically added element
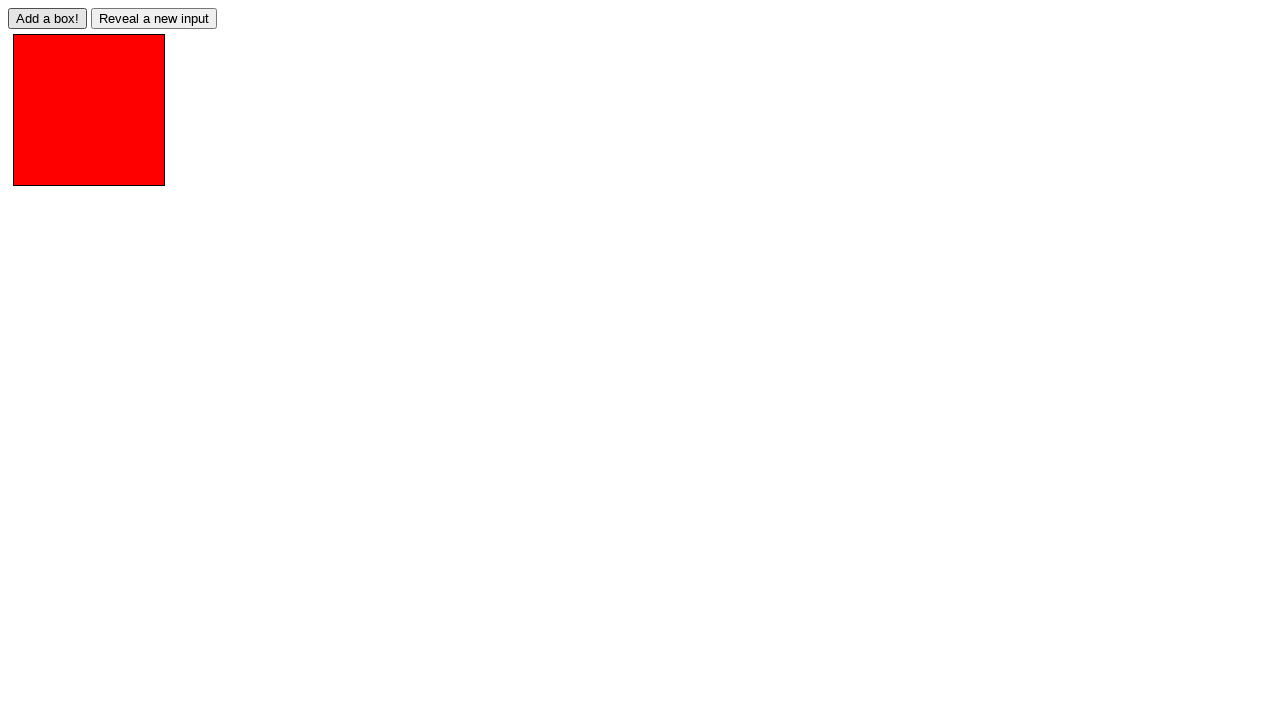

Verified that the added element has the 'redbox' class
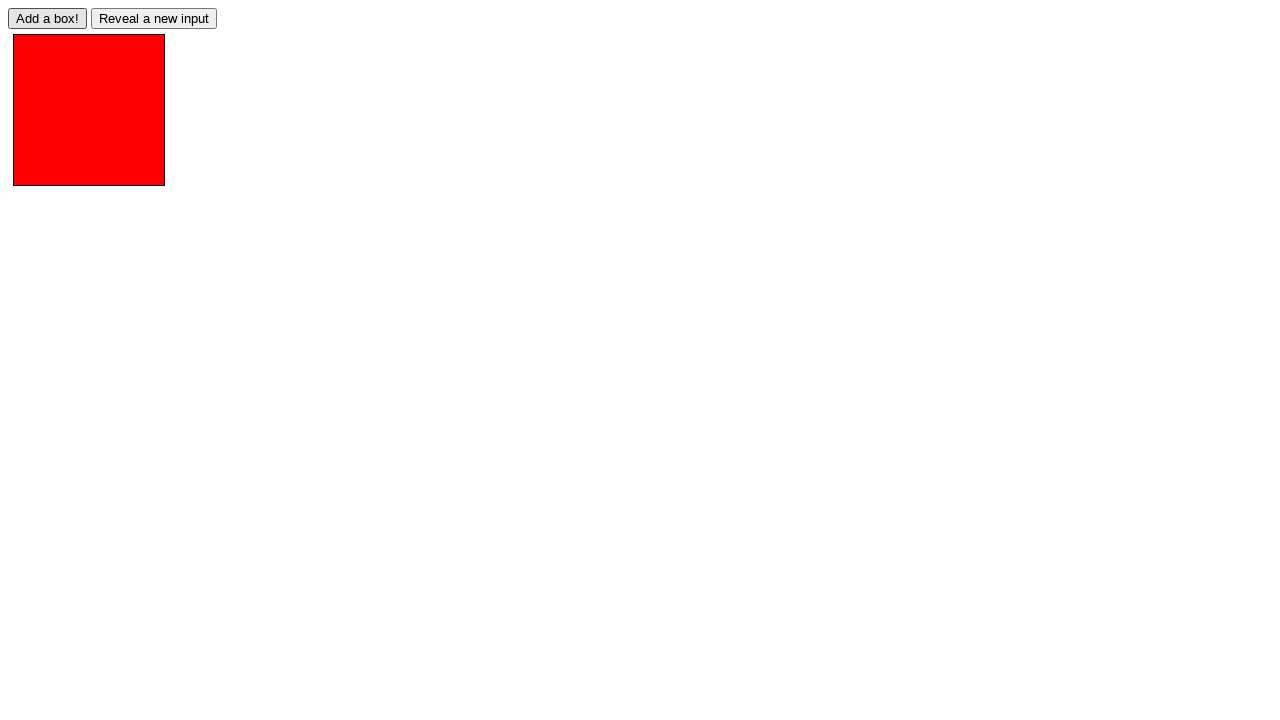

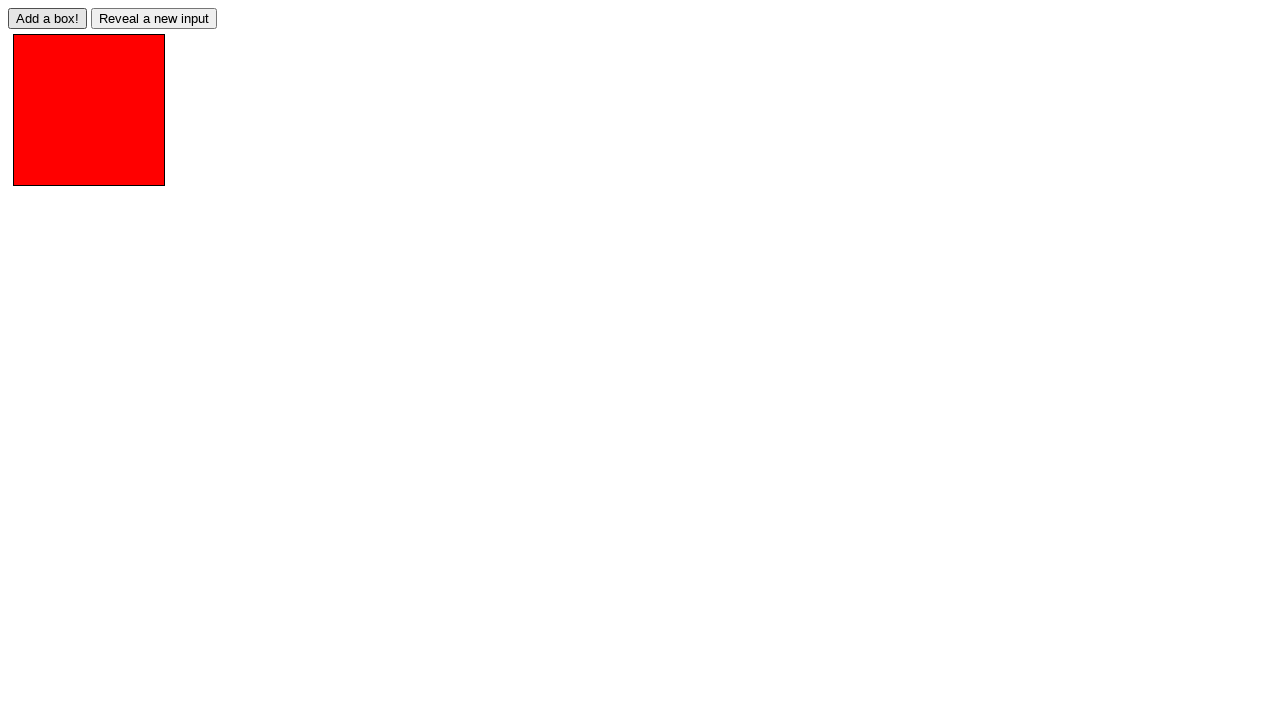